Tests drag and drop using click and hold approach, holding the source element and moving it to the target element within an iframe.

Starting URL: https://jqueryui.com/droppable/

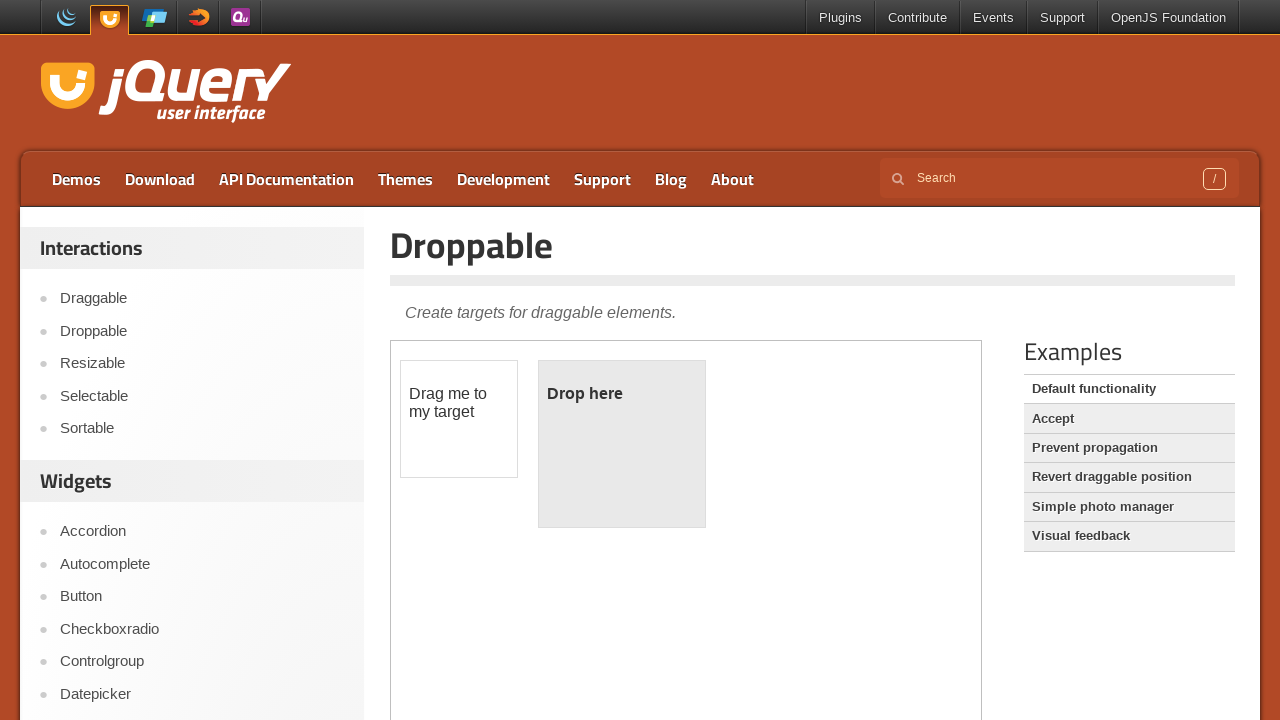

Located the iframe containing drag and drop elements
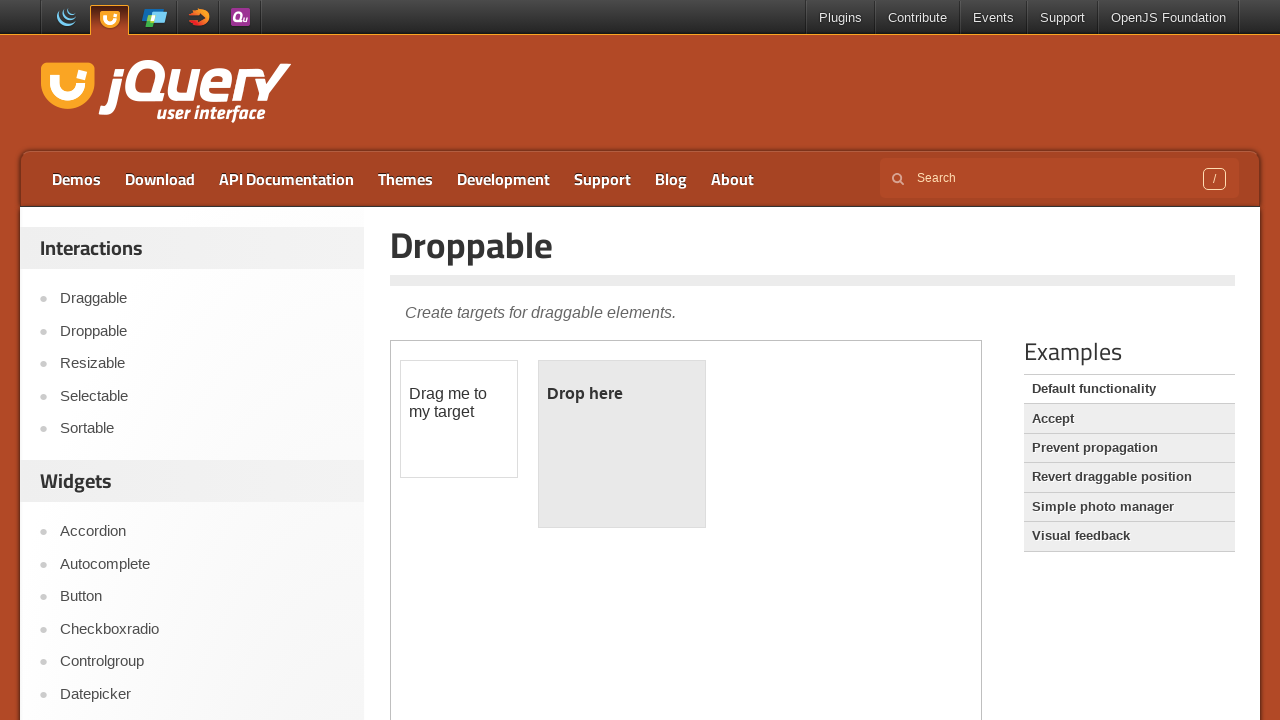

Located the draggable source element
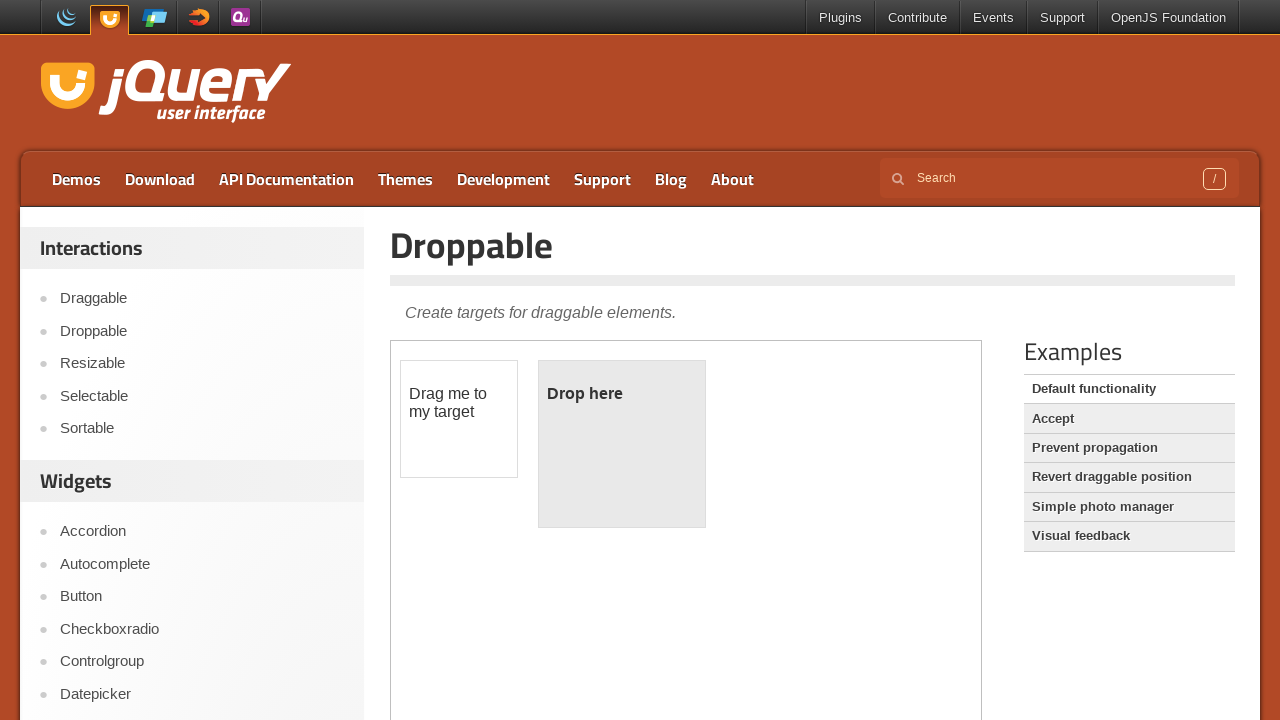

Located the droppable target element
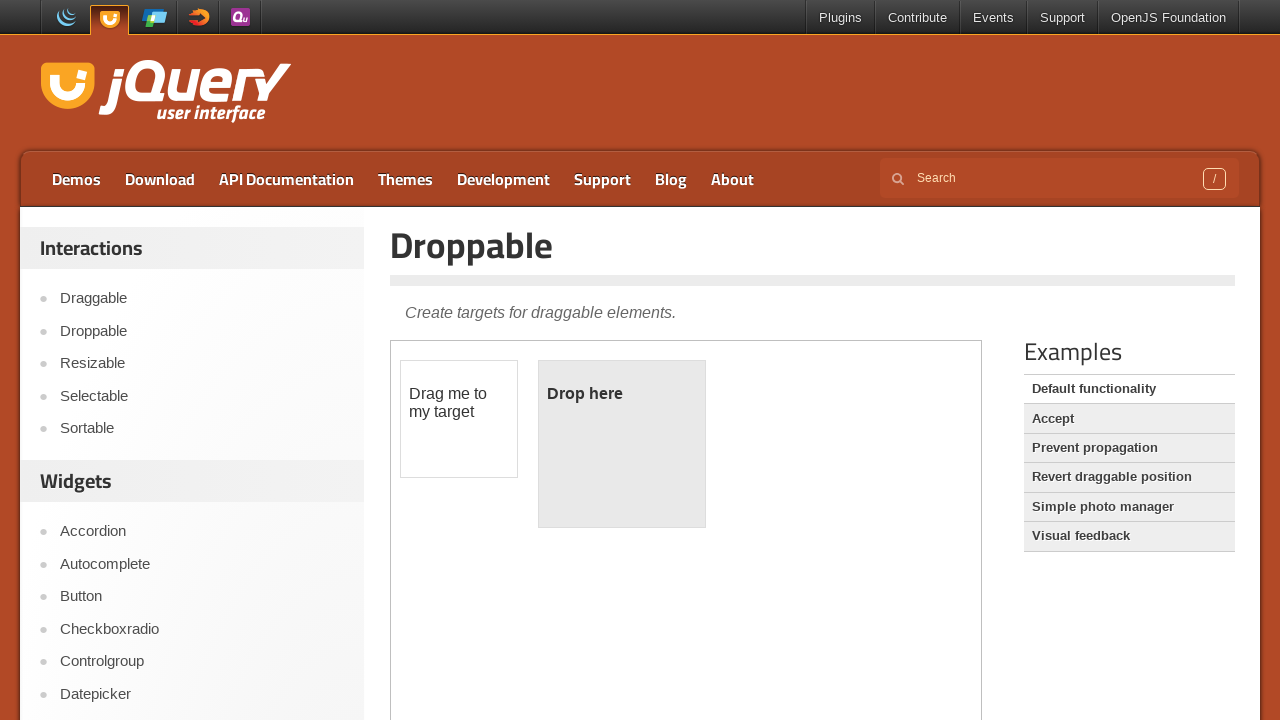

Dragged source element to target element using click and hold approach at (622, 444)
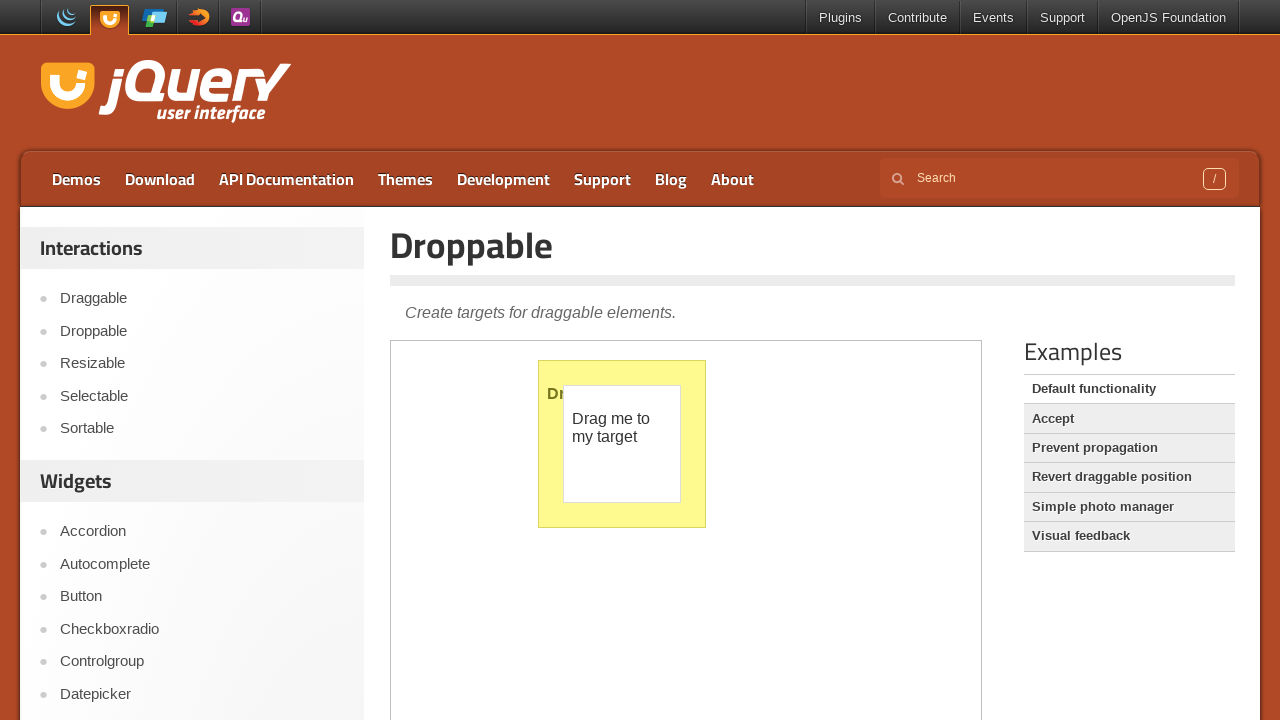

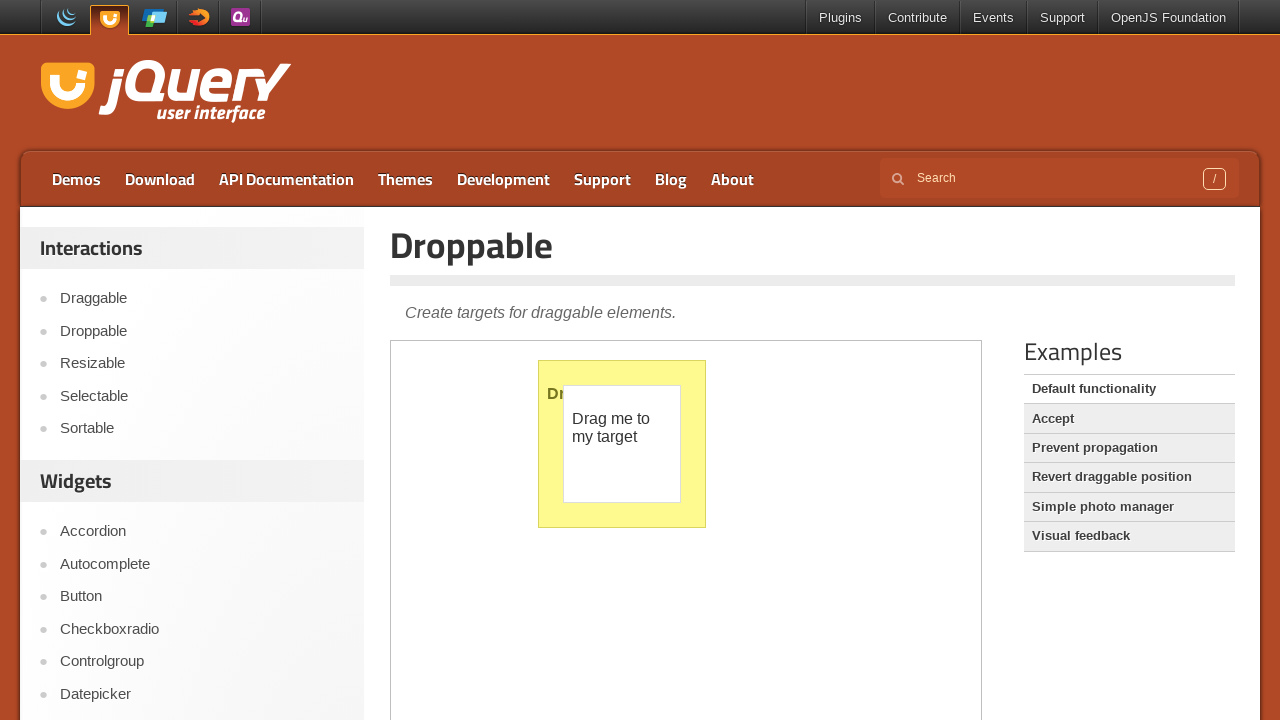